Tests right-click context menu functionality by performing a right-click action on an element, selecting "Copy" from the context menu, and handling the resulting alert

Starting URL: http://swisnl.github.io/jQuery-contextMenu/demo.html

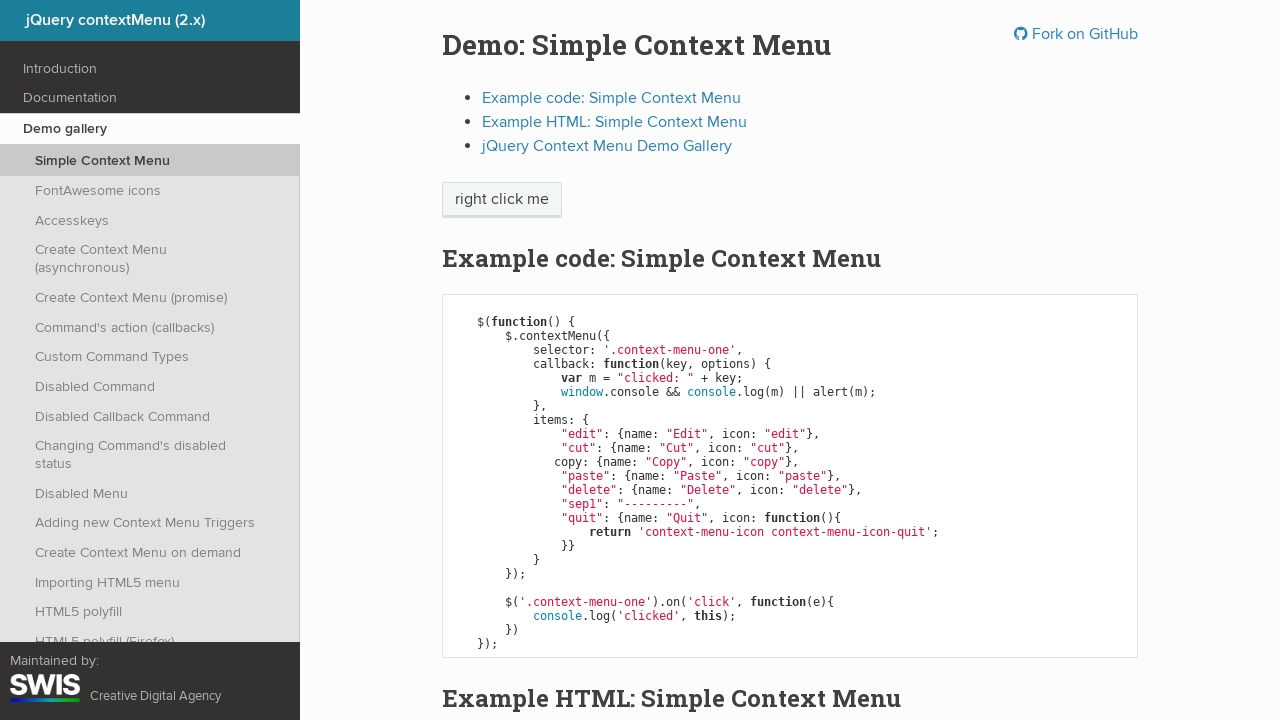

Located the 'right click me' element
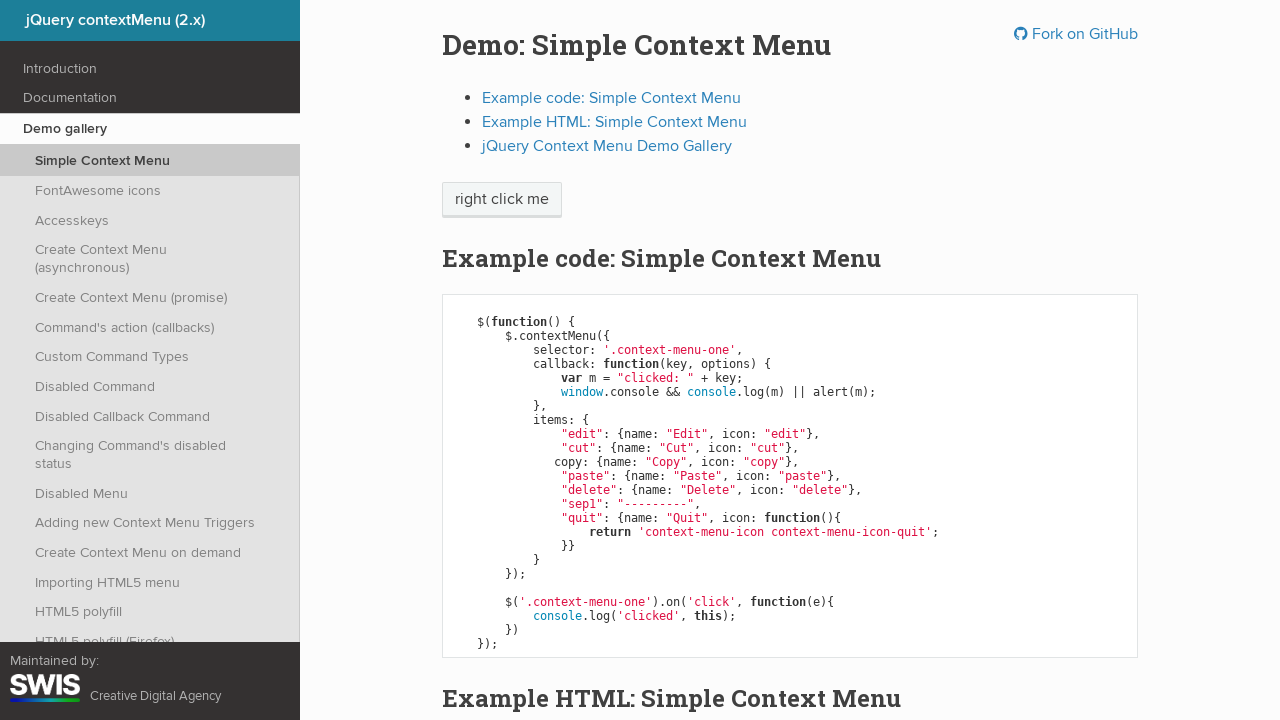

Right-clicked on the element to open context menu at (502, 200) on xpath=//span[text()='right click me']
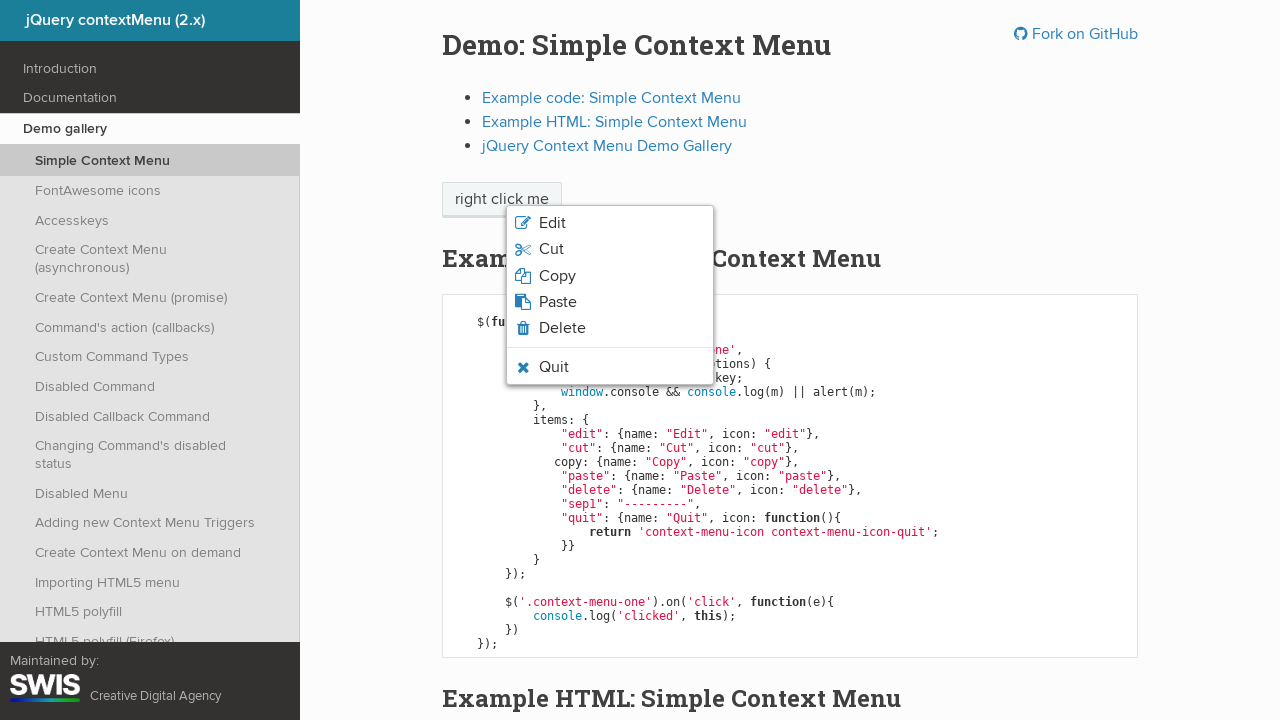

Clicked 'Copy' option from context menu at (557, 276) on xpath=//span[text()='Copy']
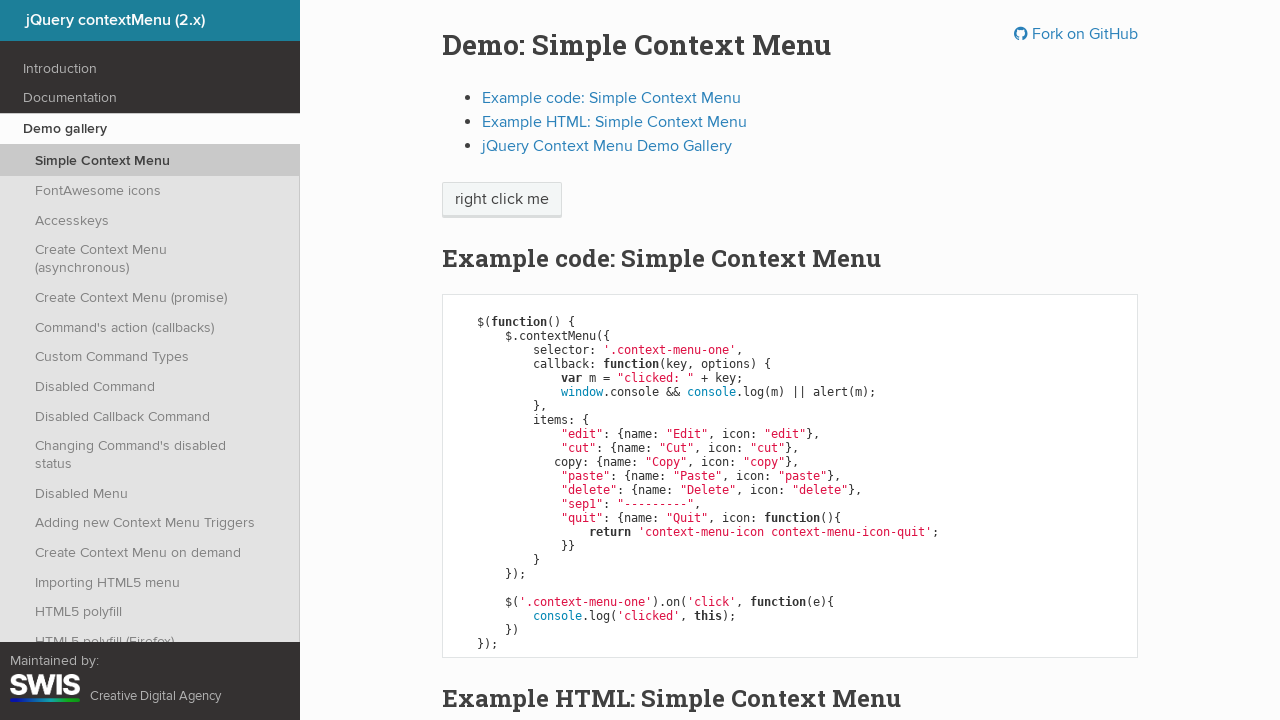

Alert dialog accepted
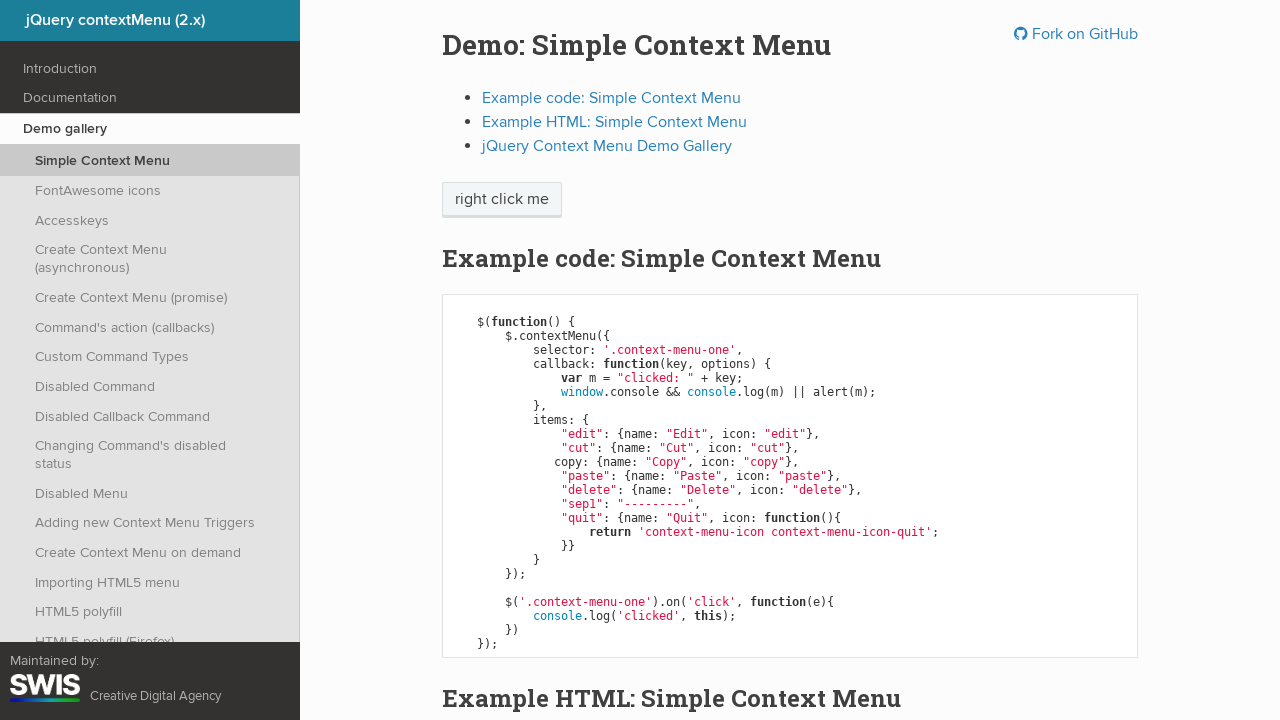

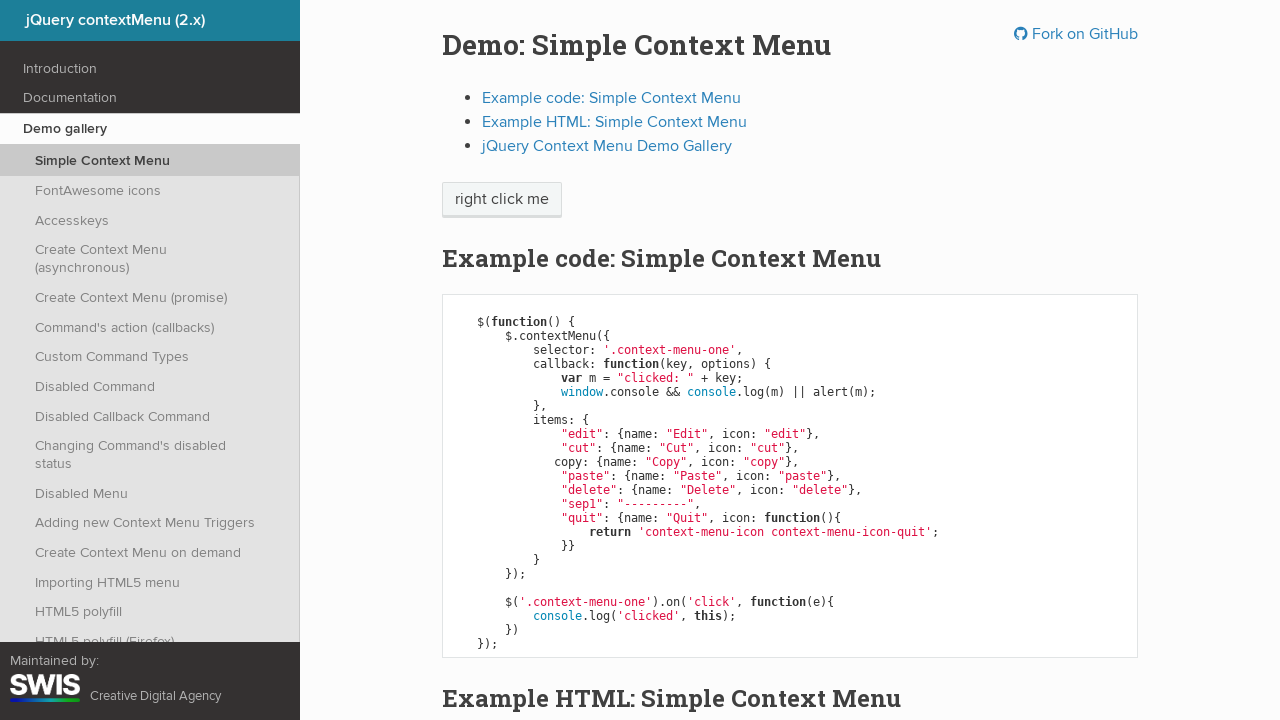